Tests drag and drop functionality by dragging column A to column B and verifying the columns swap positions

Starting URL: https://the-internet.herokuapp.com/drag_and_drop

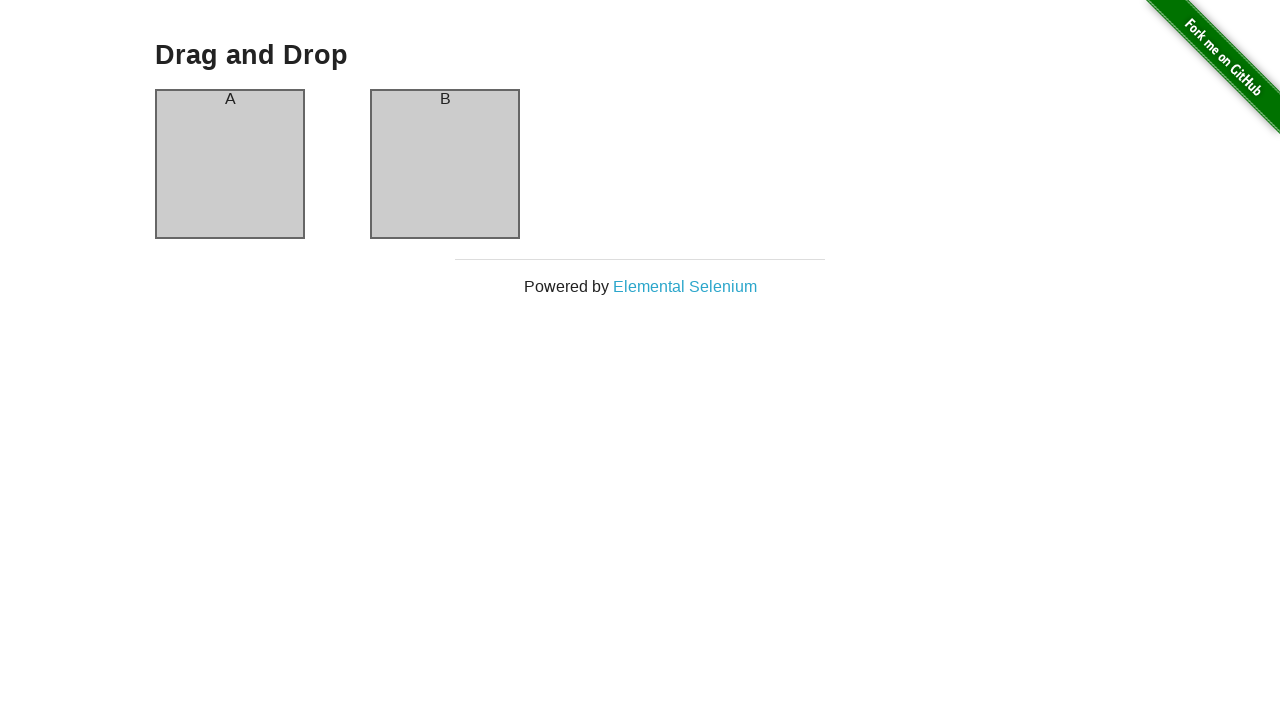

Waited for column B element to load
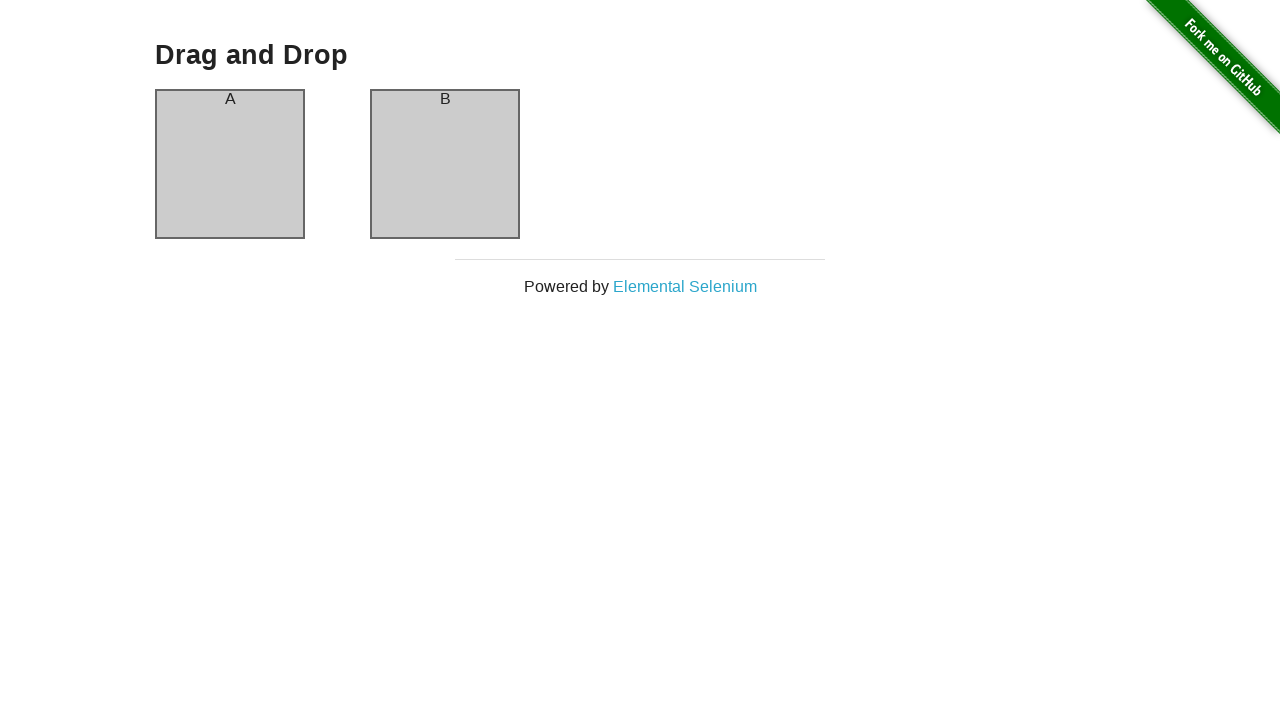

Verified column B contains 'B'
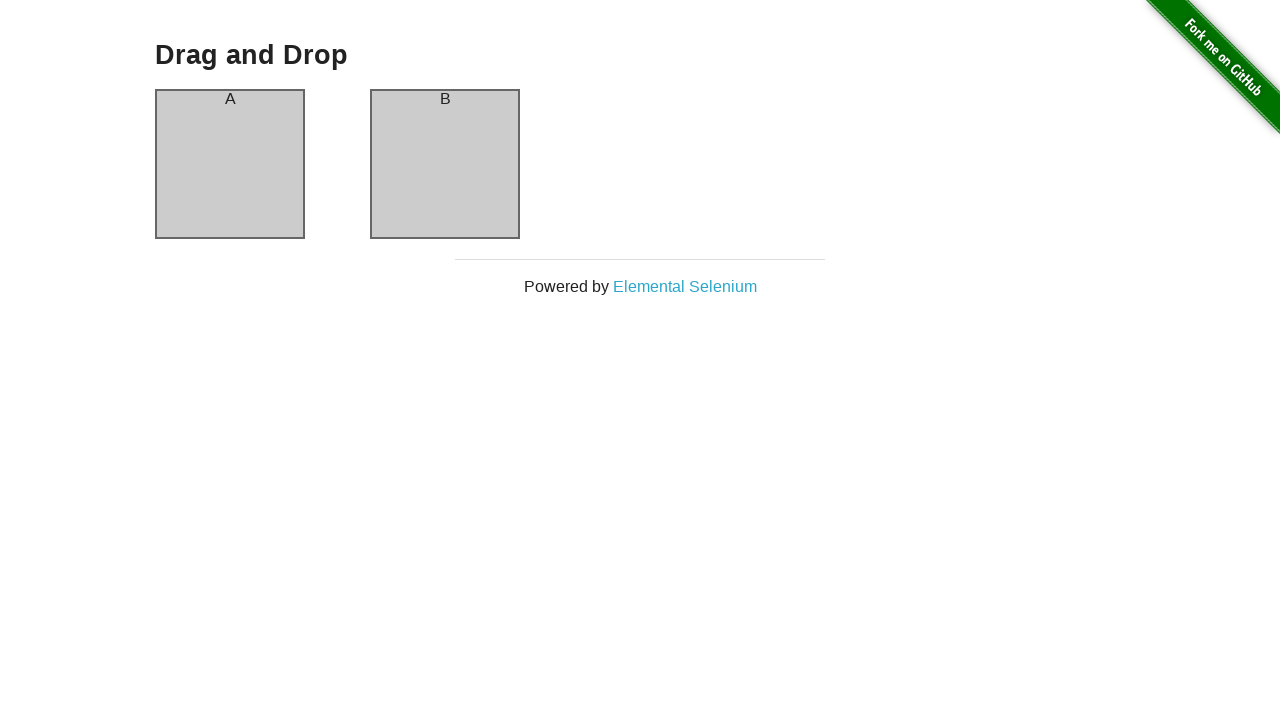

Verified column A contains 'A'
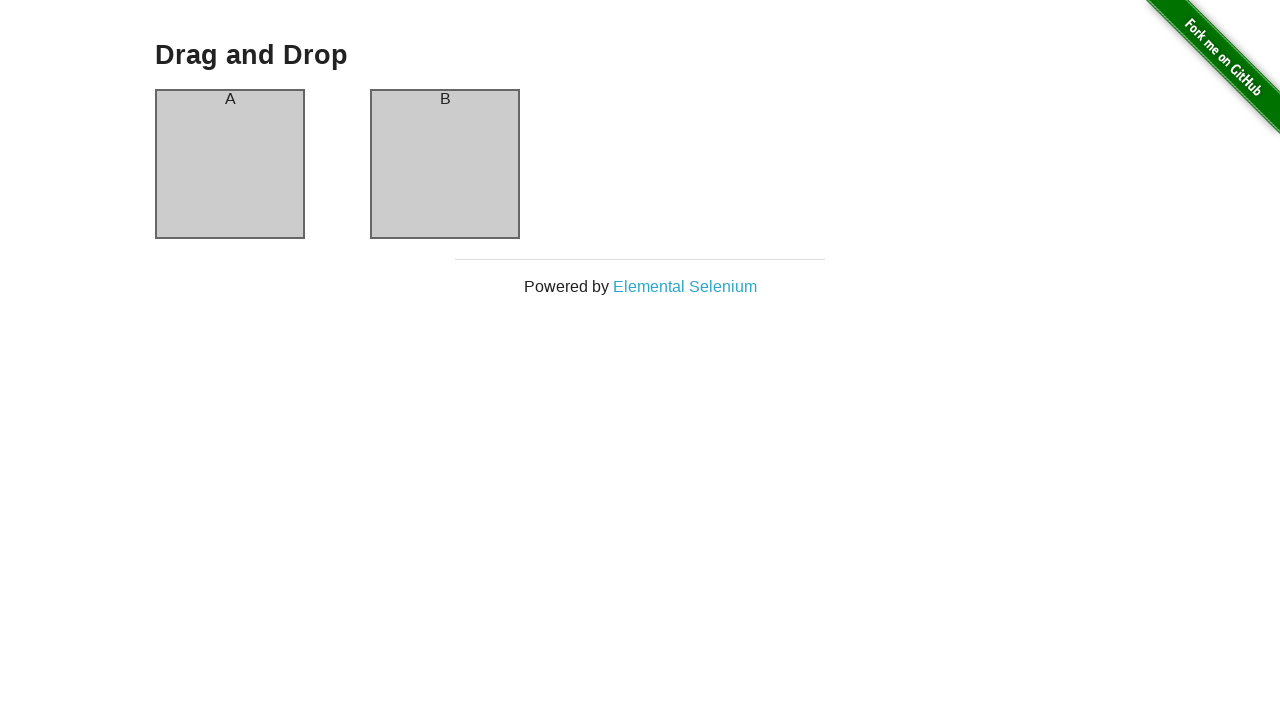

Dragged column A to column B at (445, 164)
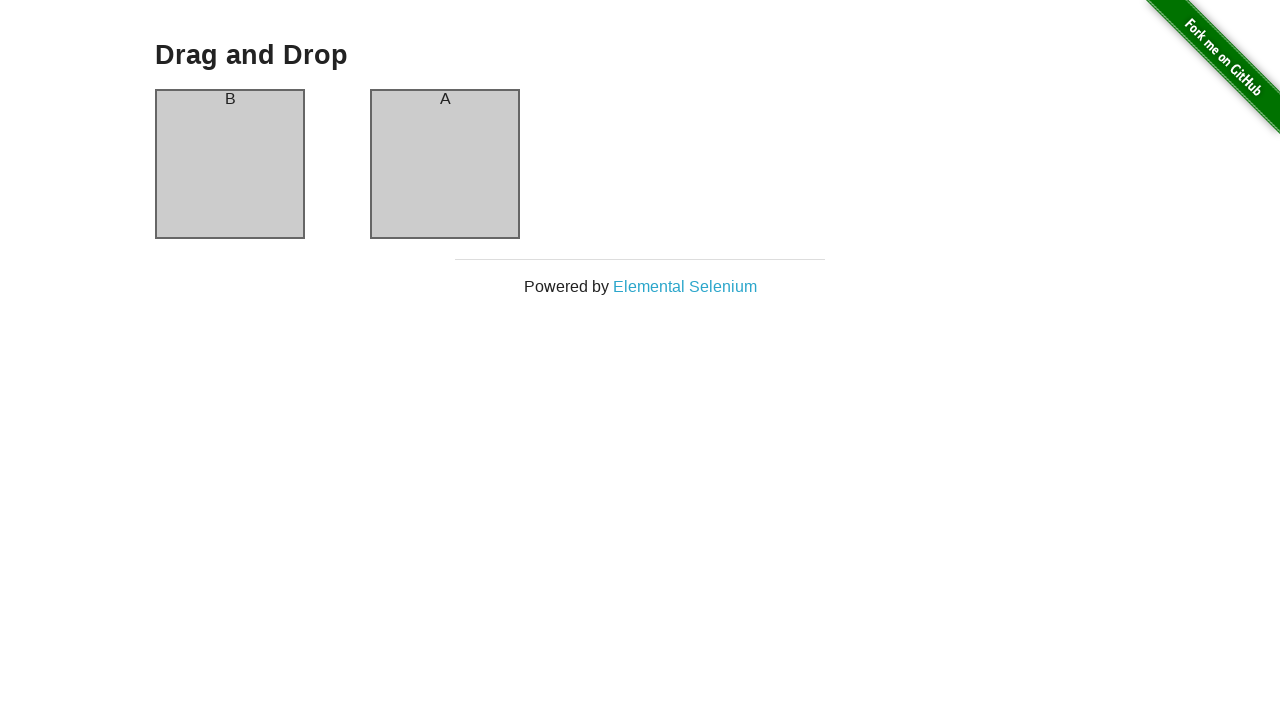

Verified column B now contains 'A' after drag and drop
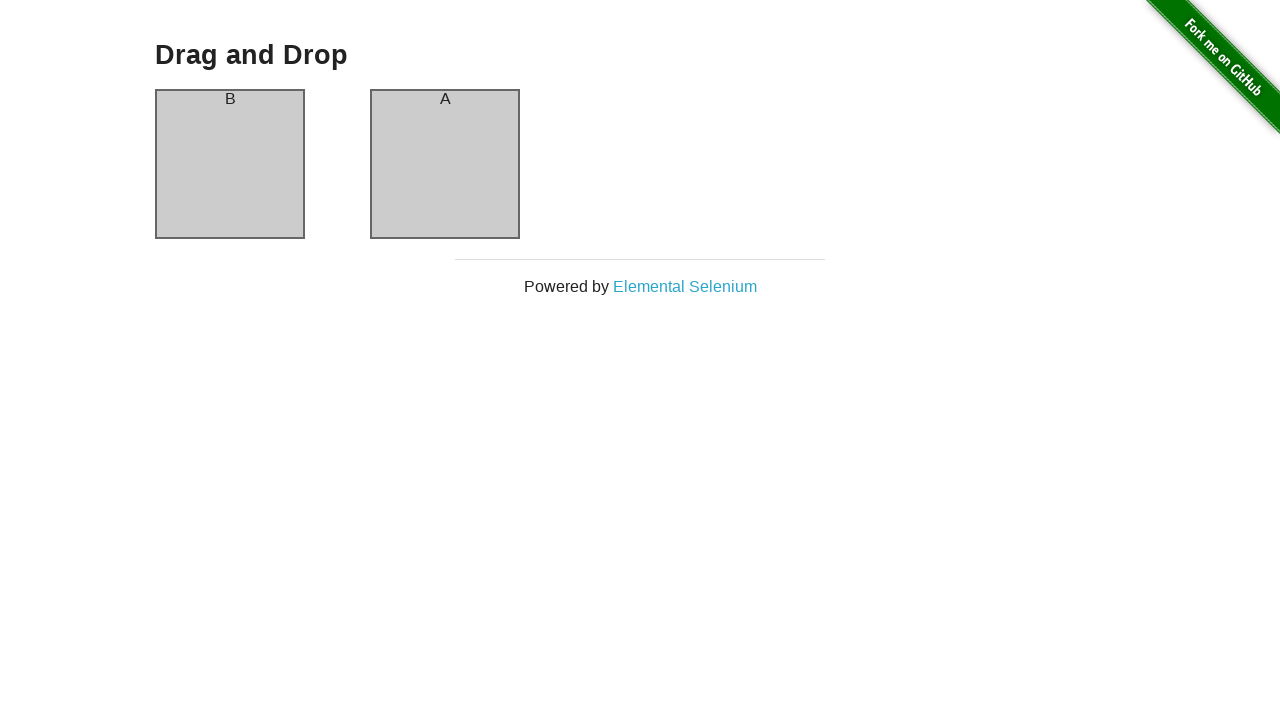

Verified column A now contains 'B' after drag and drop - columns successfully swapped
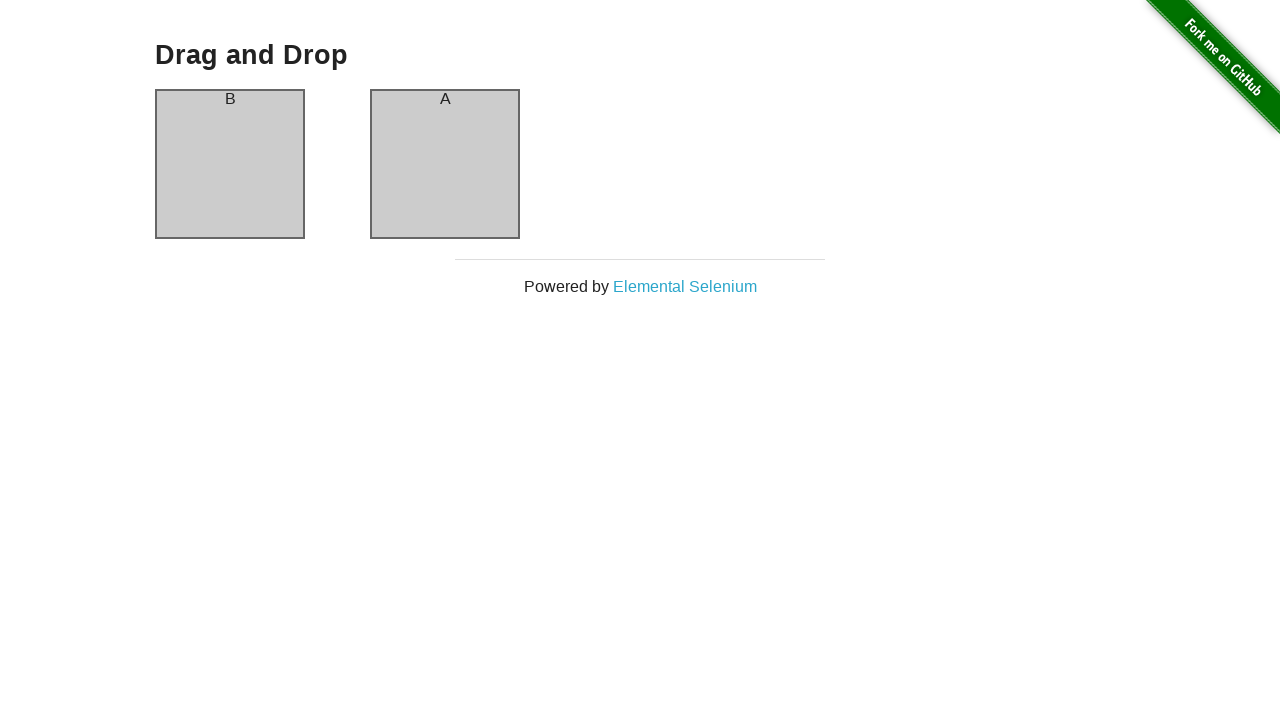

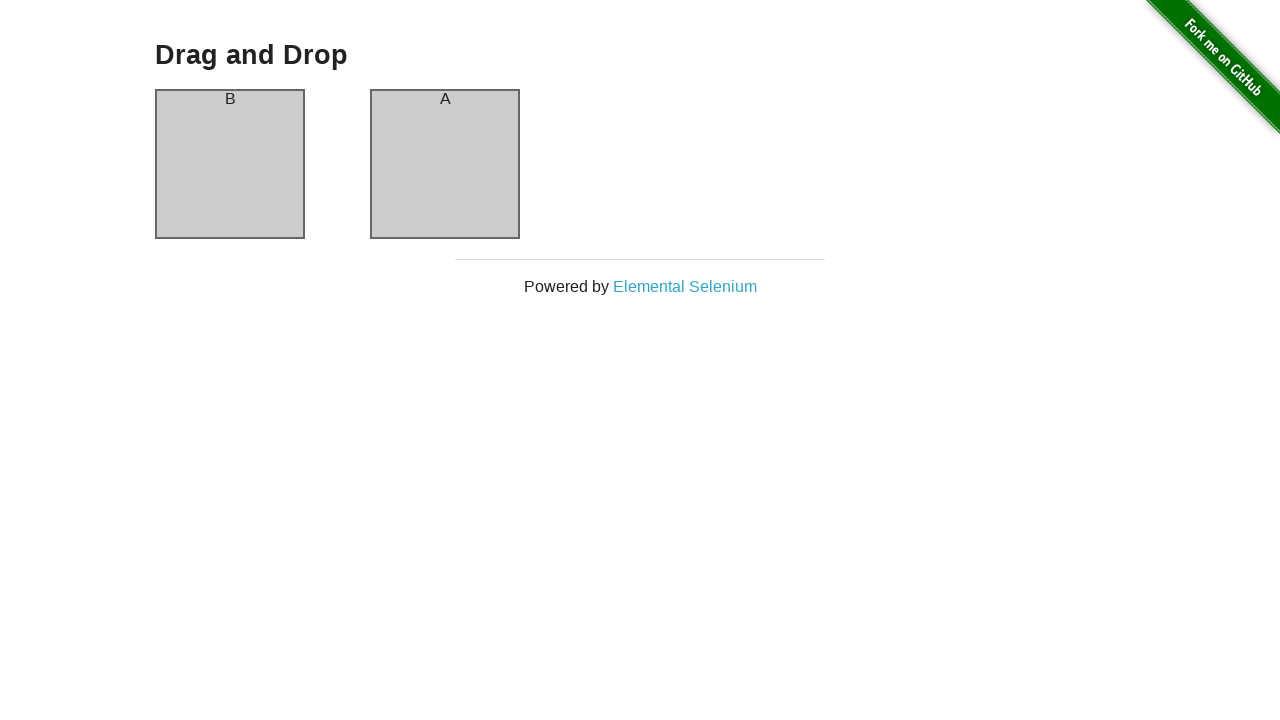